Tests dropdown menu interactions on the Selenium web form demo page by selecting options using different methods: by value, by visible text, and by index.

Starting URL: https://www.selenium.dev/selenium/web/web-form.html

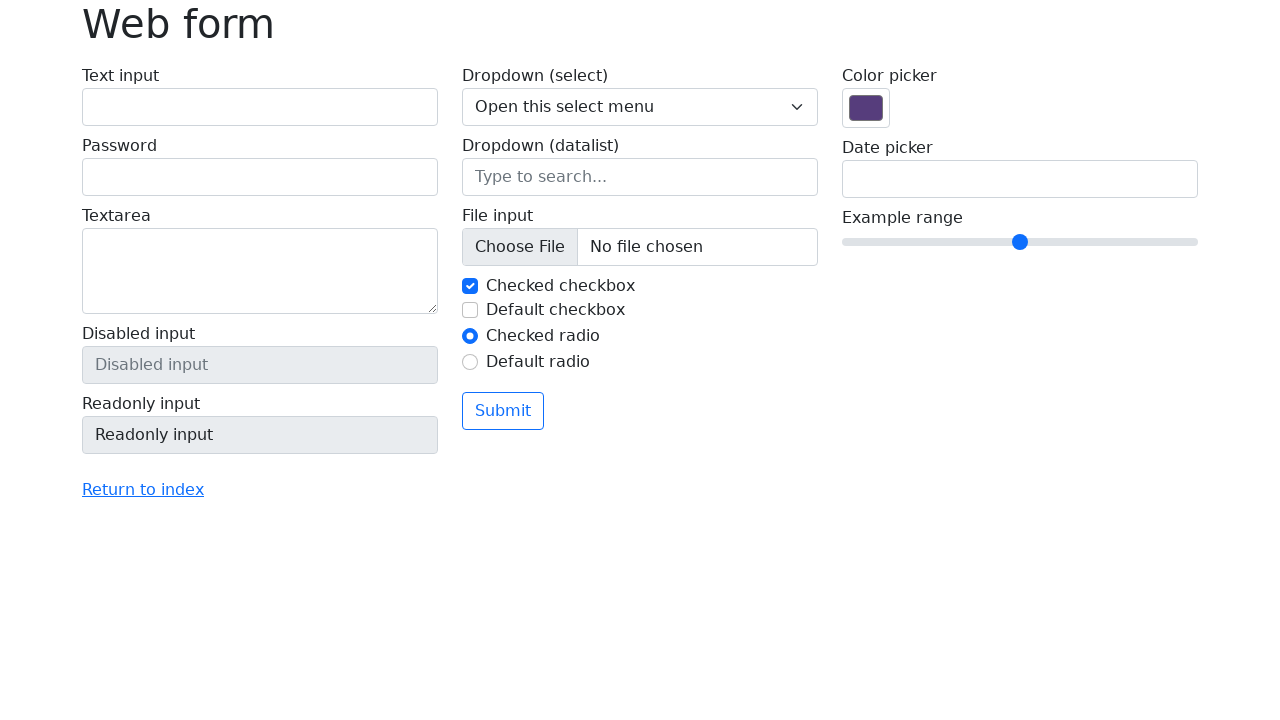

Located dropdown element with name 'my-select'
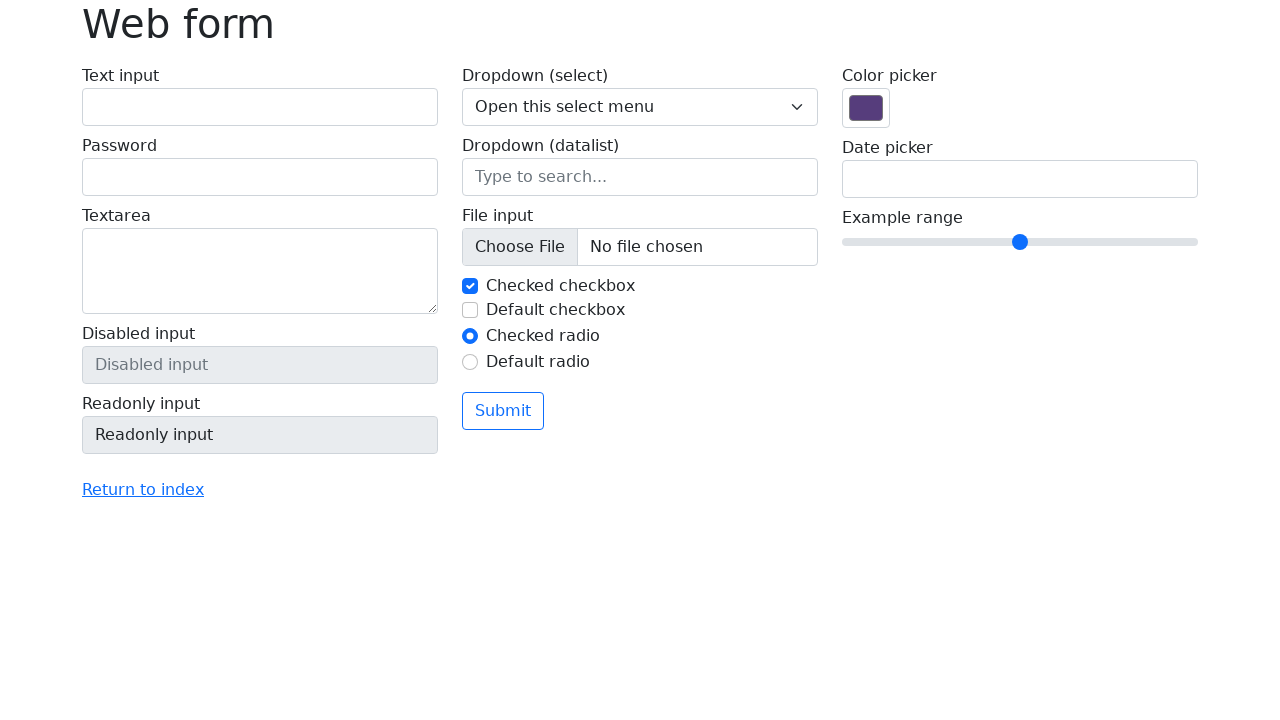

Selected dropdown option by value '2' on select[name='my-select']
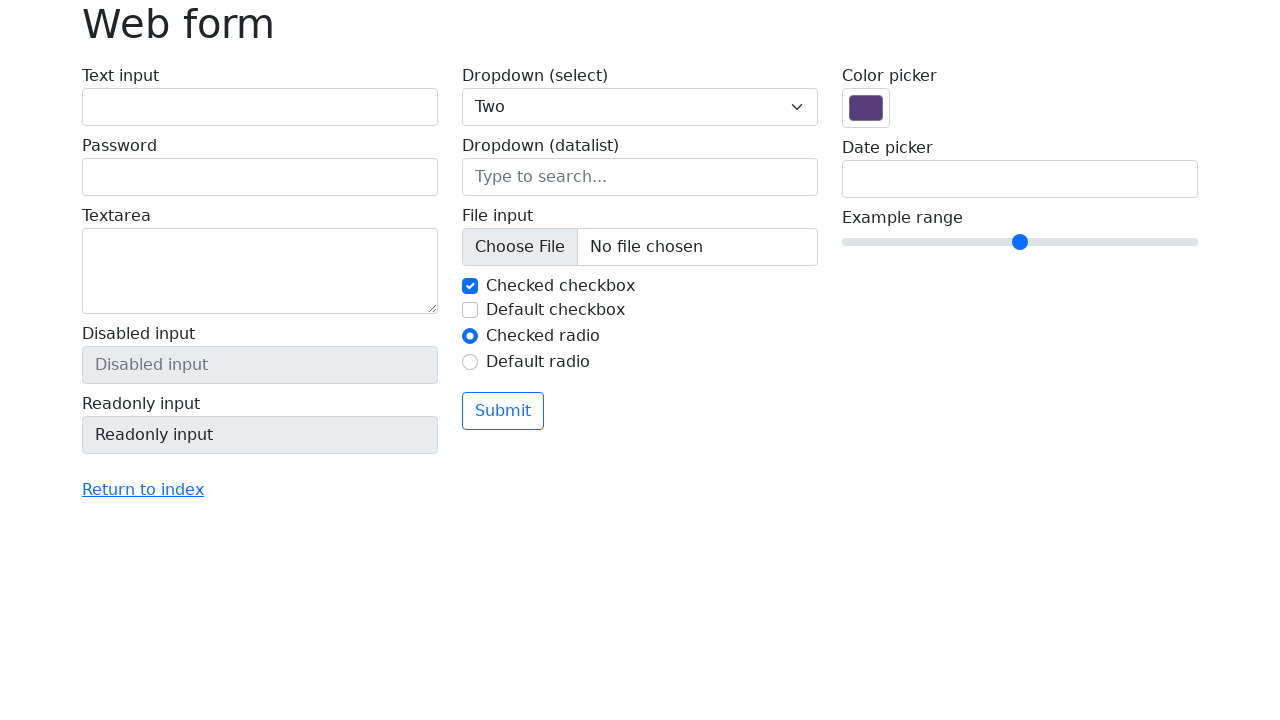

Selected dropdown option by visible text 'One' on select[name='my-select']
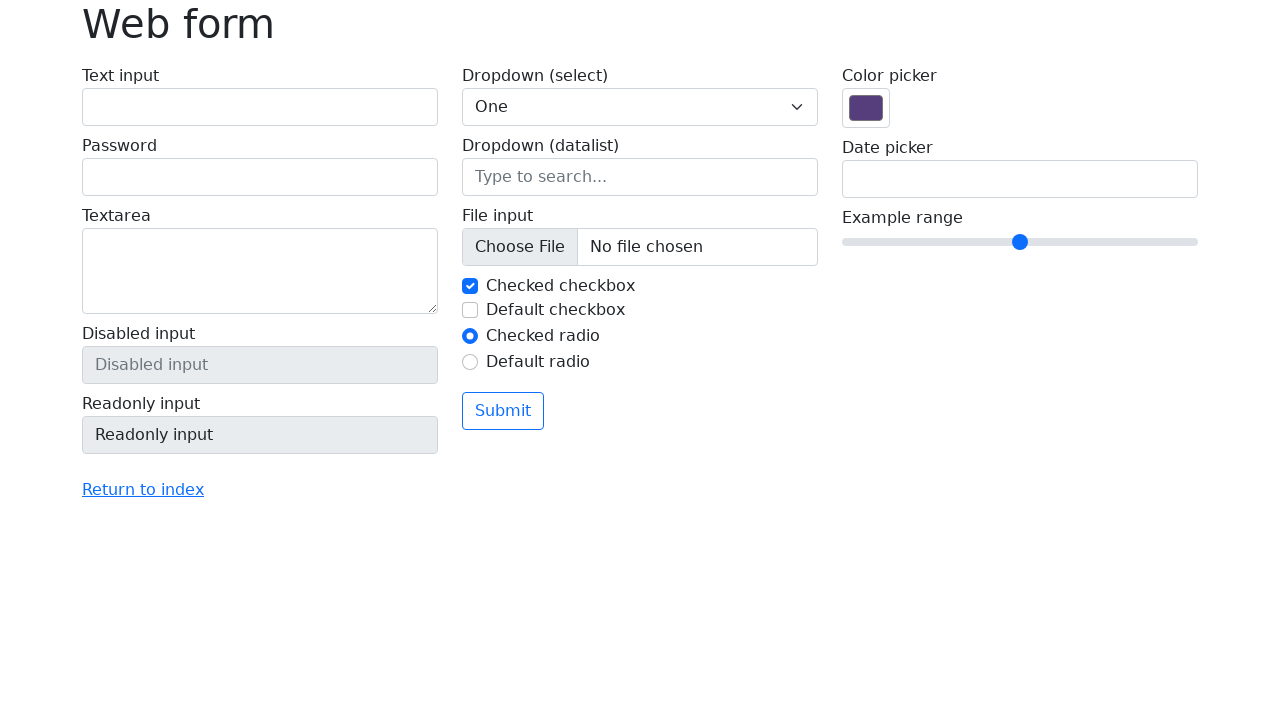

Selected dropdown option by index 0 on select[name='my-select']
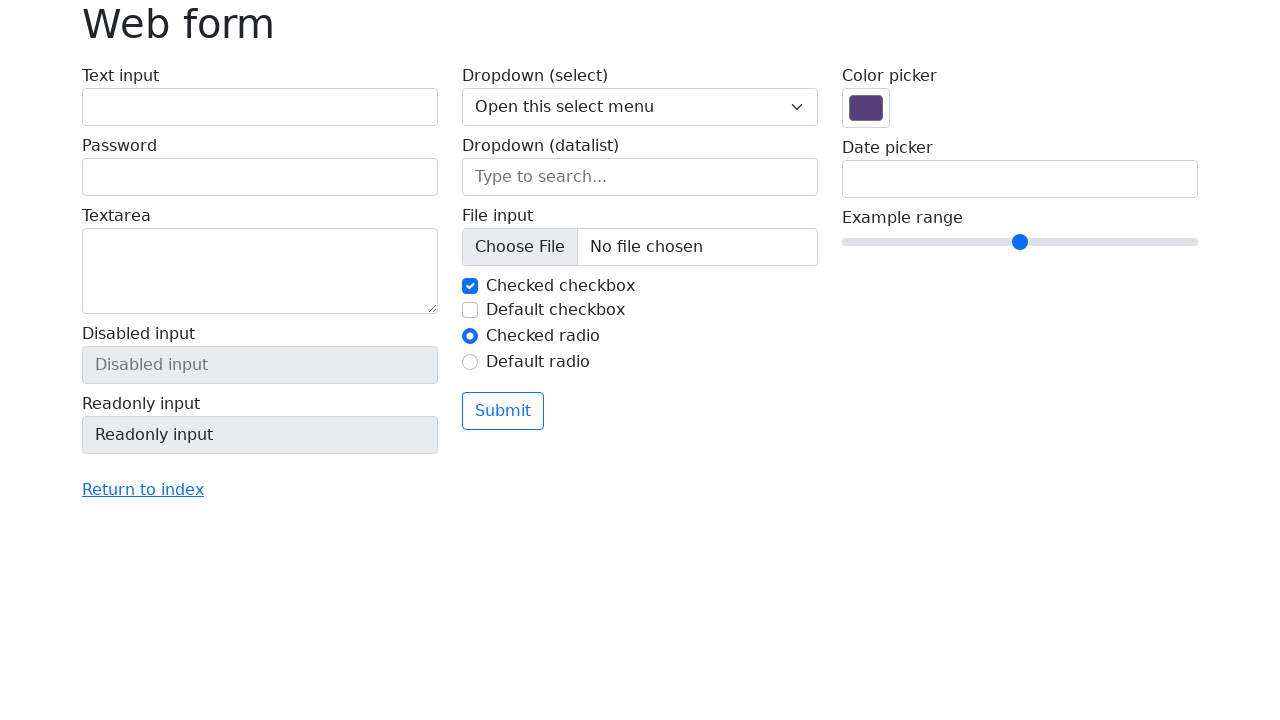

Retrieved selected dropdown value: Open this select menu
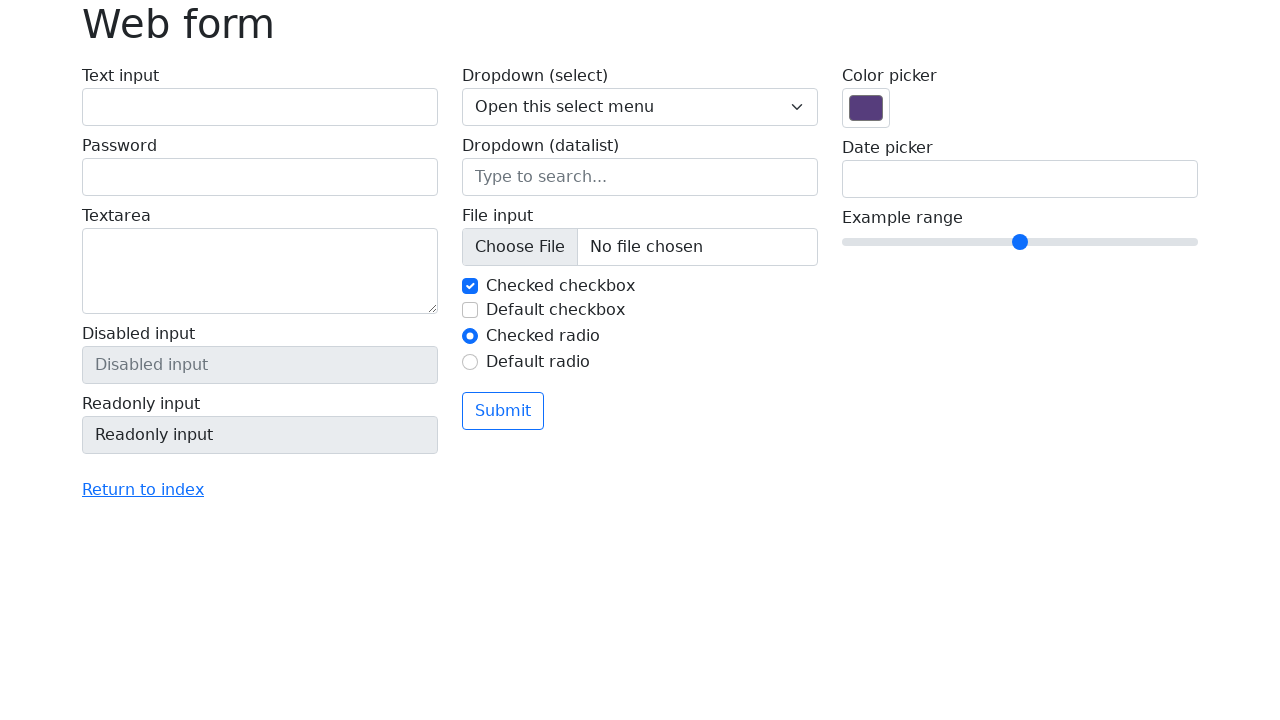

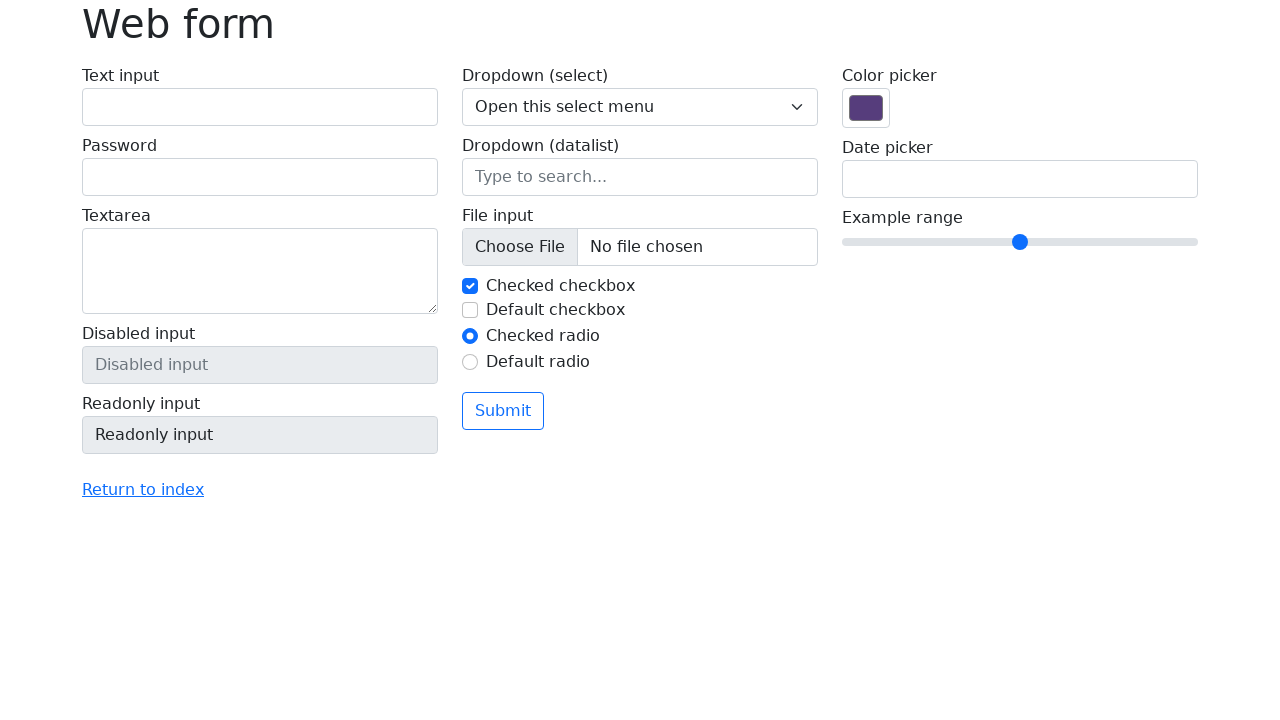